Tests button interactions including double click, right click, and regular click on the demoQA buttons page

Starting URL: https://demoqa.com/

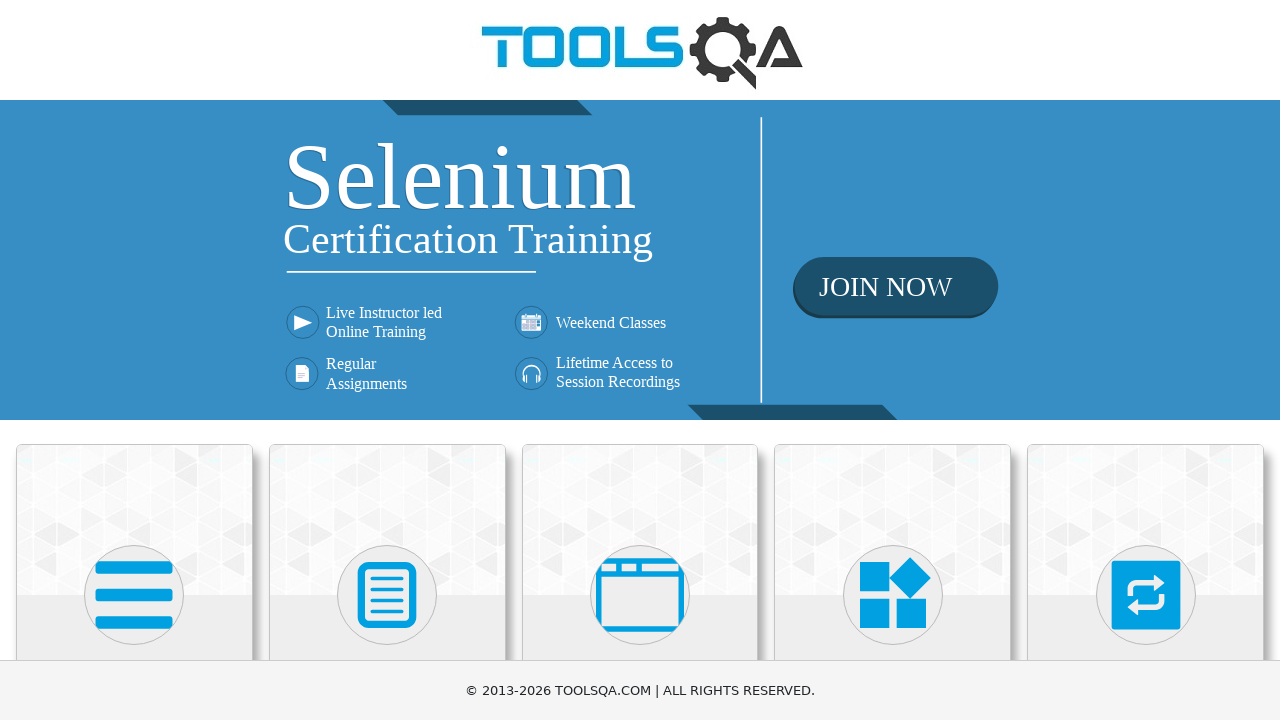

Clicked on Elements menu at (134, 360) on xpath=//h5[contains(text(), 'Elements')]
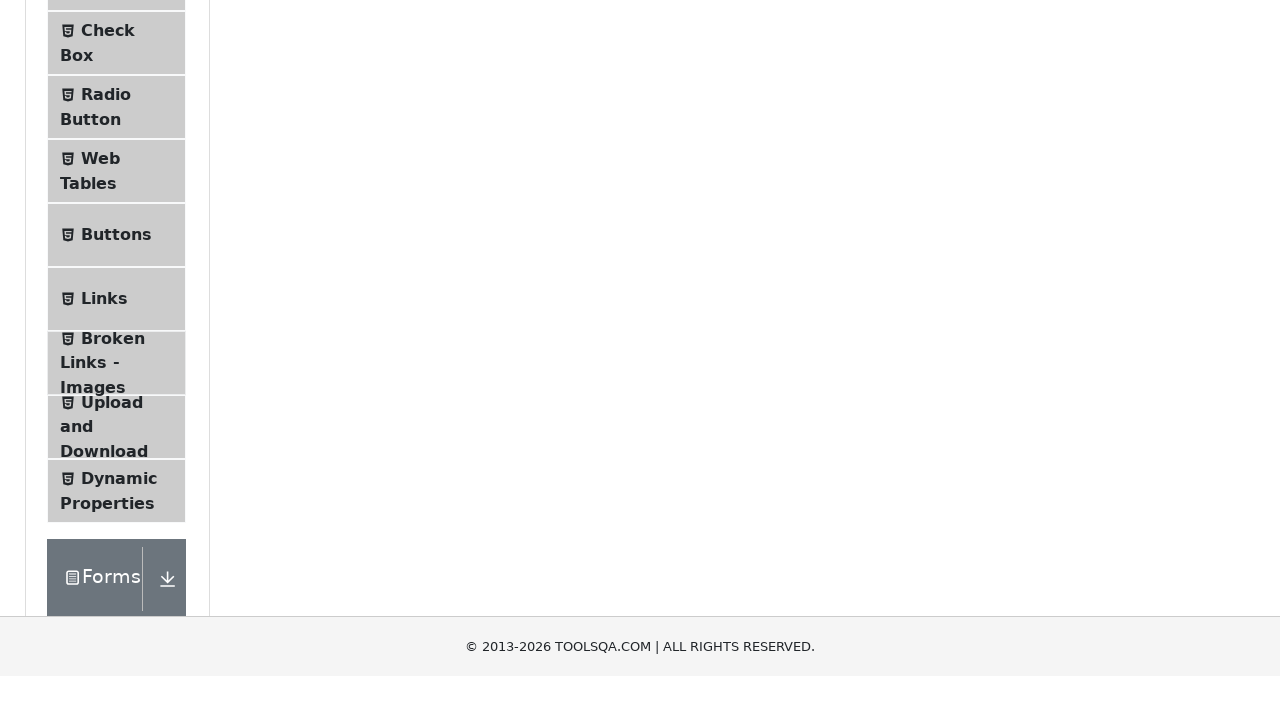

Clicked on buttons submenu at (116, 517) on #item-4
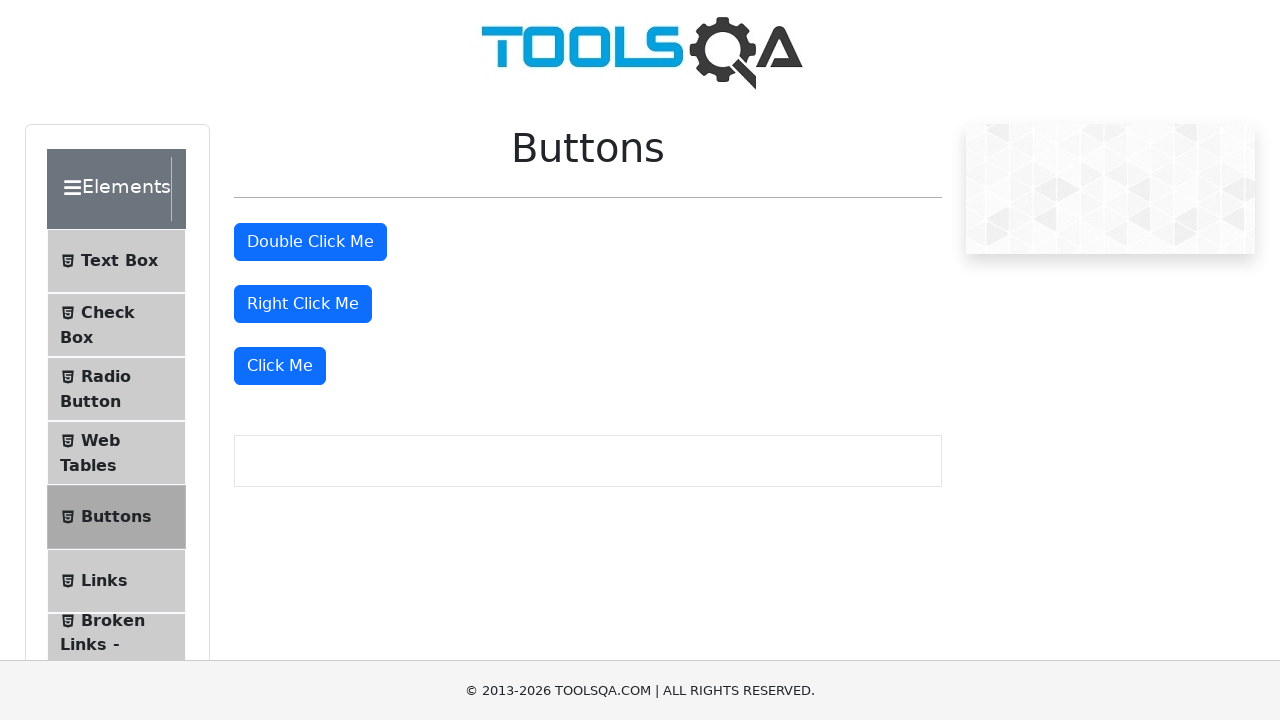

Double-clicked the double click button at (310, 242) on #doubleClickBtn
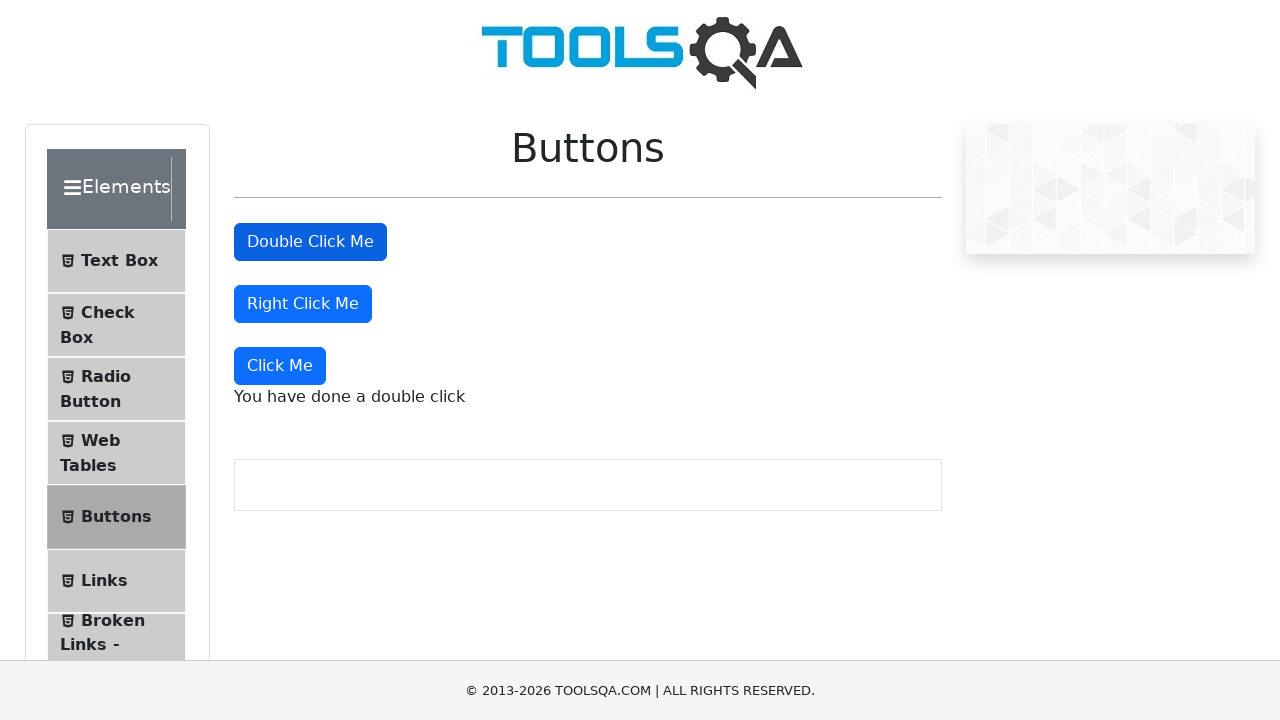

Double click message appeared
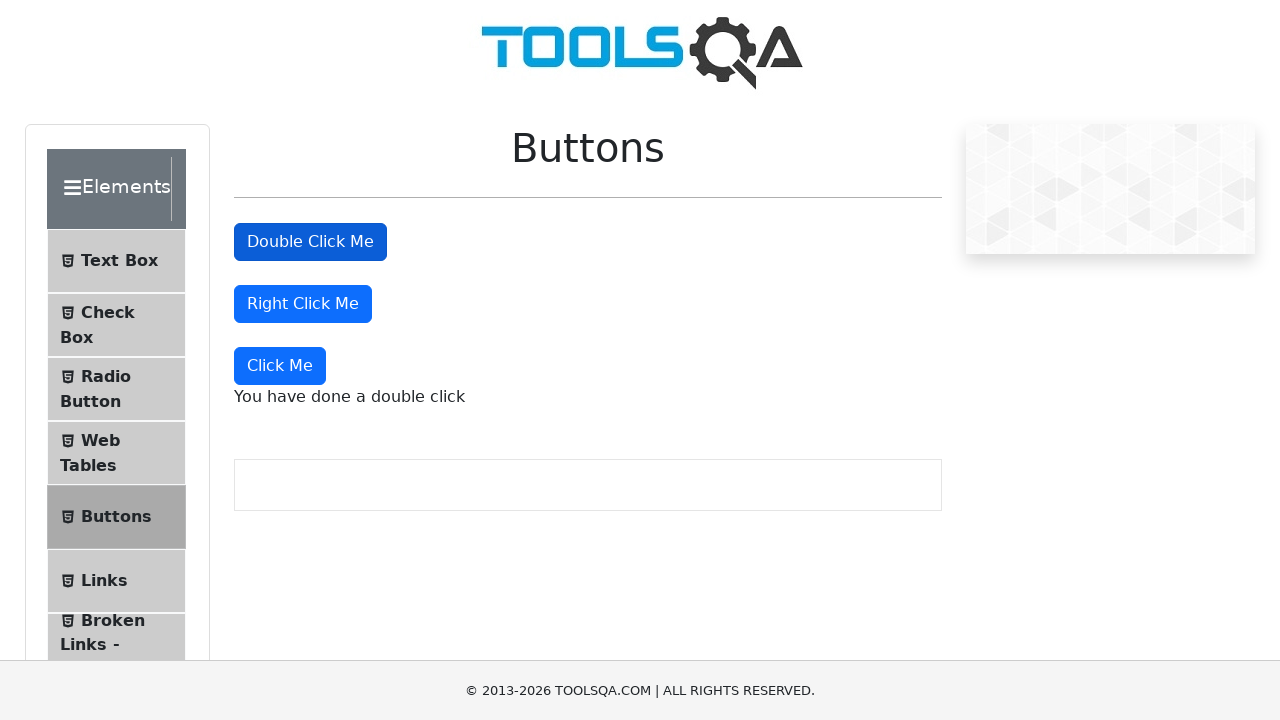

Right-clicked the right click button at (303, 304) on #rightClickBtn
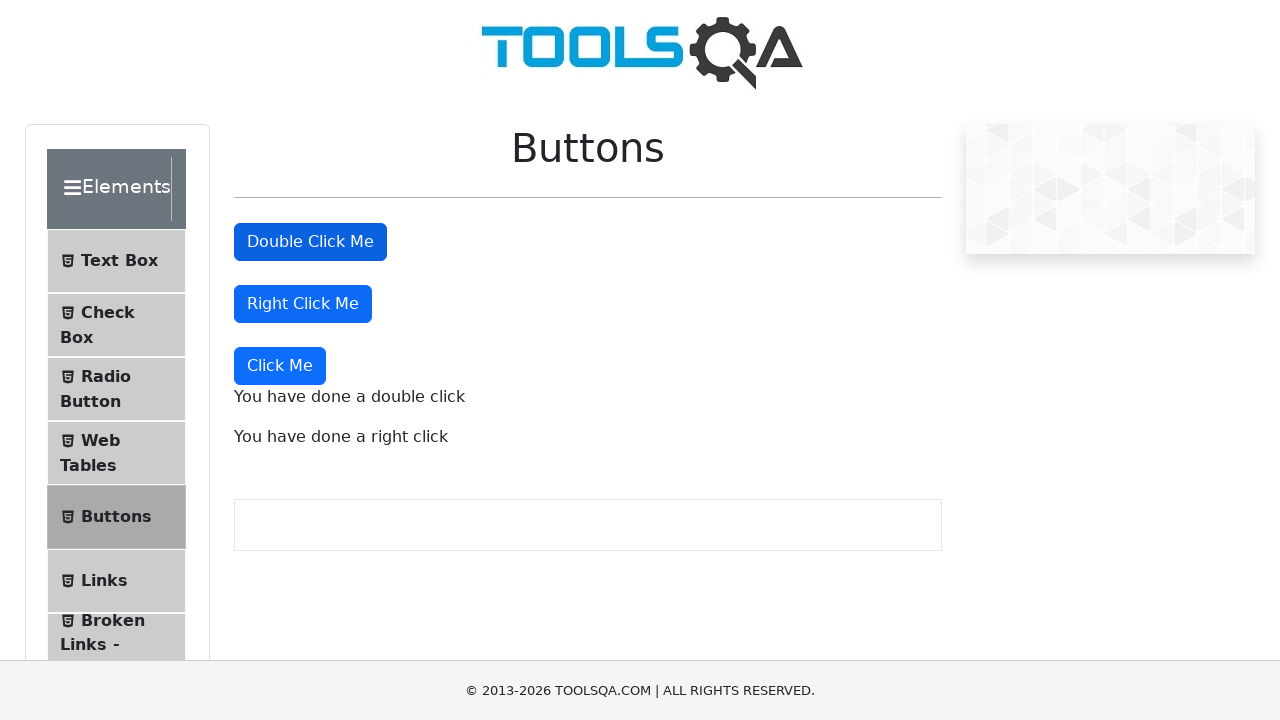

Right click message appeared
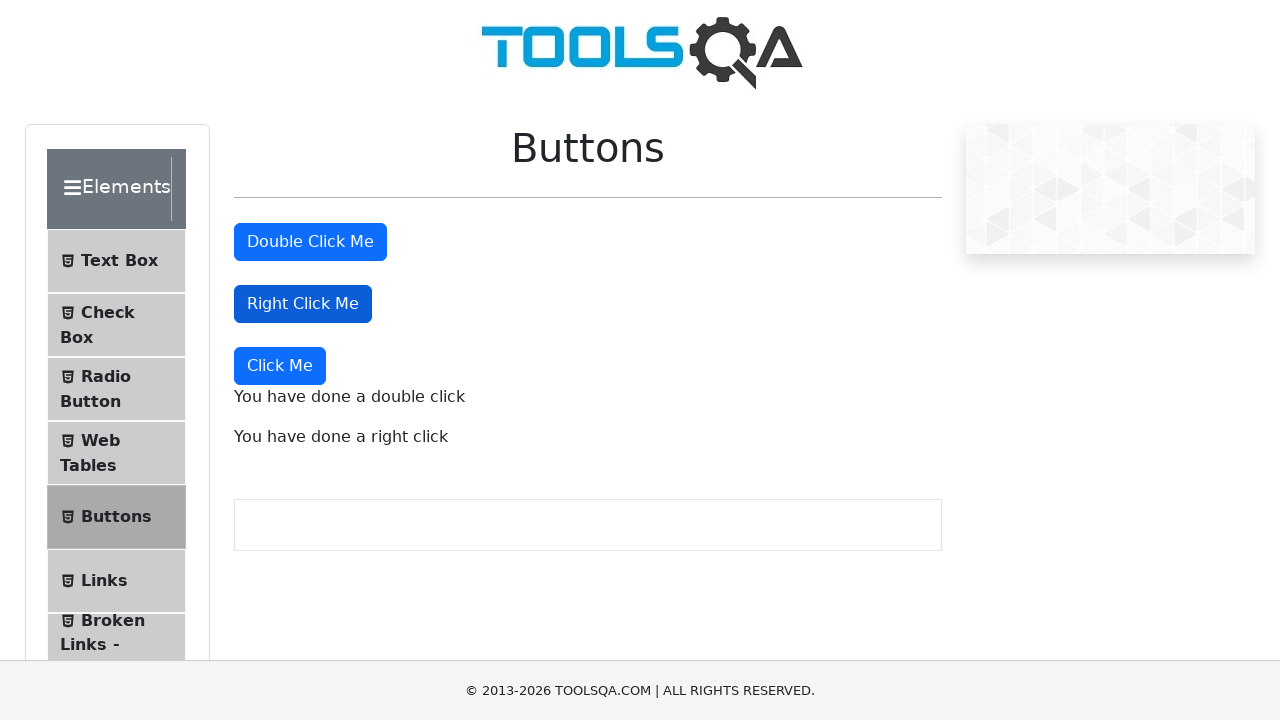

Clicked the dynamic click button at (280, 366) on xpath=//button[text()='Click Me']
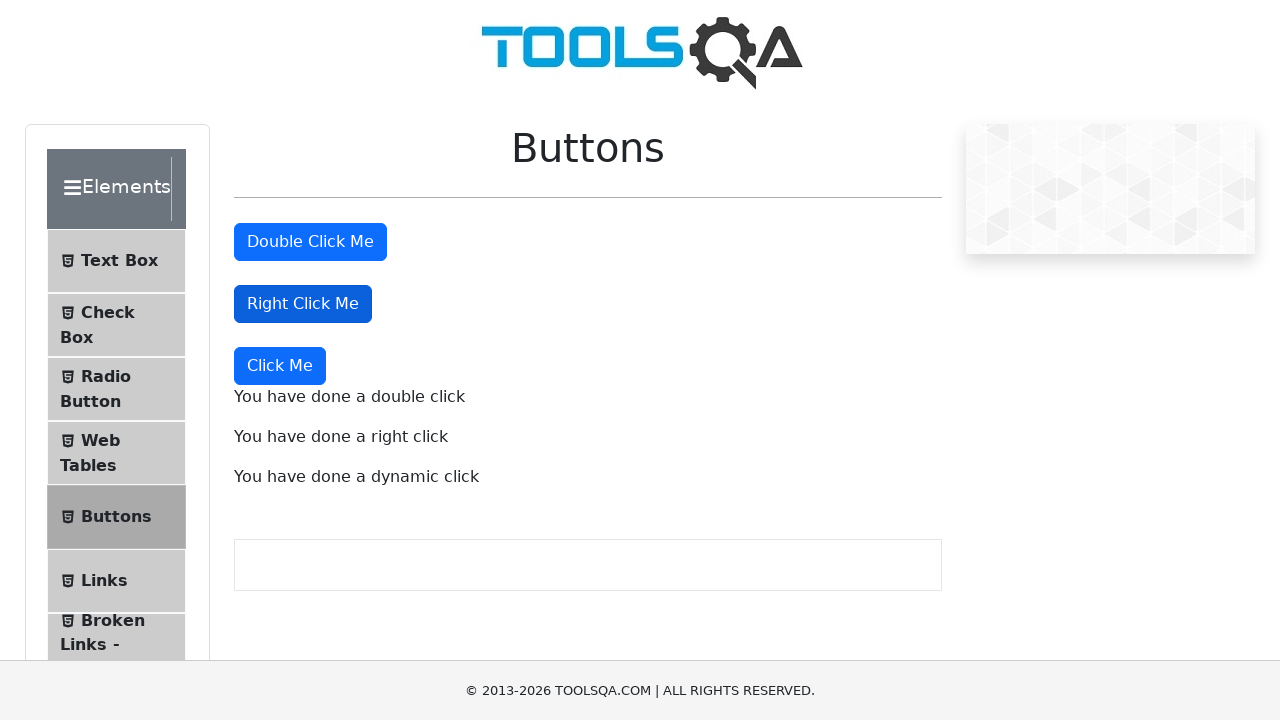

Dynamic click message appeared
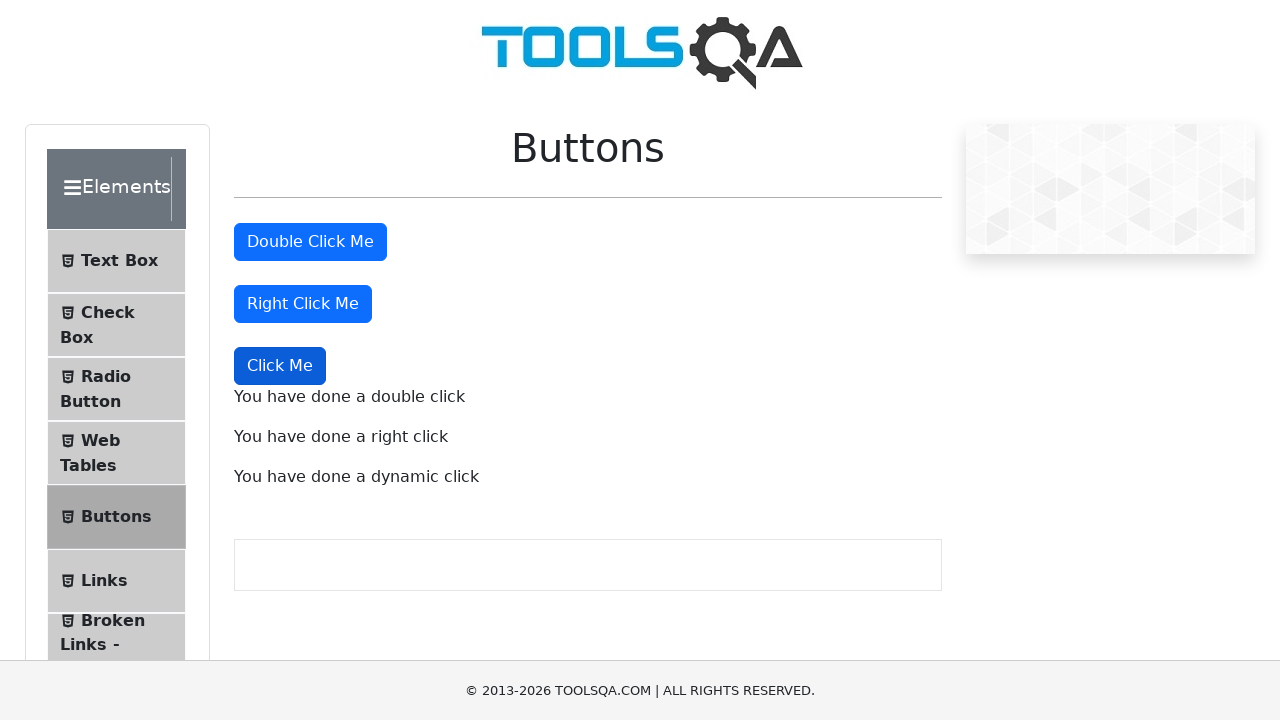

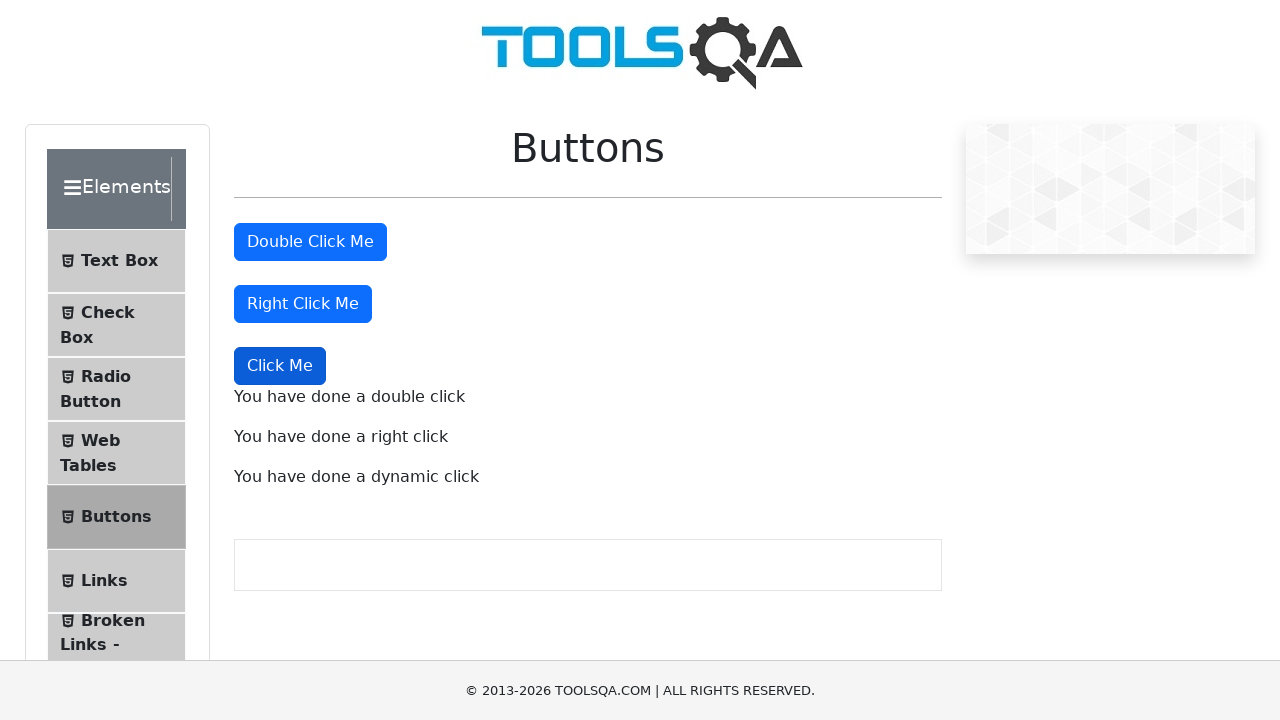